Tests the country search/autocomplete functionality by entering partial text "Ind" into the first text input field on a dropdown practice page.

Starting URL: https://rahulshettyacademy.com/dropdownsPractise/

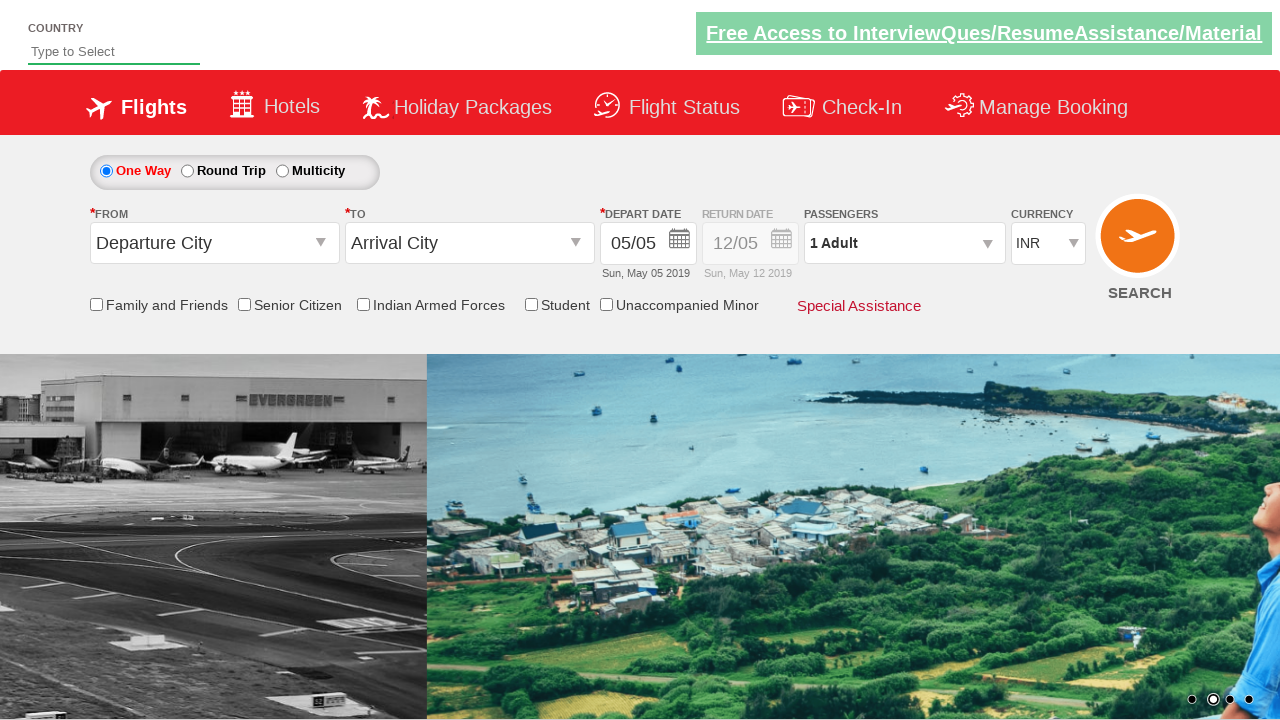

Navigated to dropdowns practice page
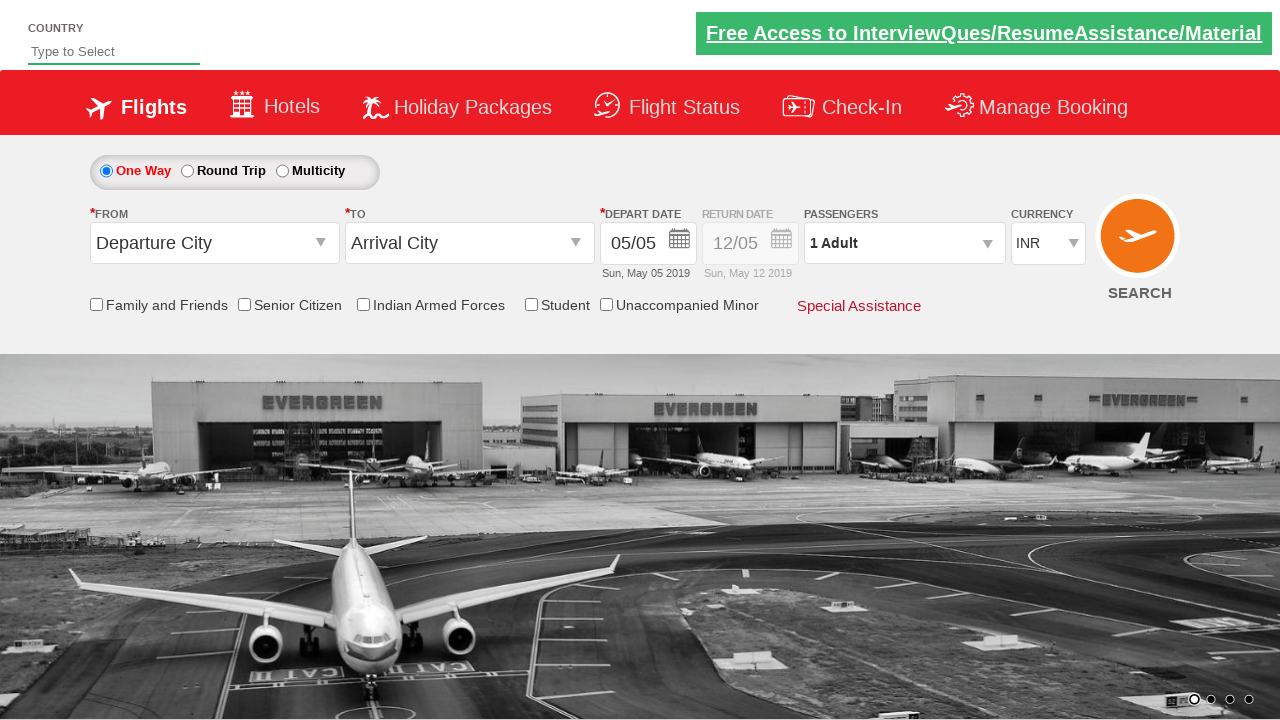

Entered 'Ind' into first text input field to trigger country autocomplete on (//input[@type='text'])[1]
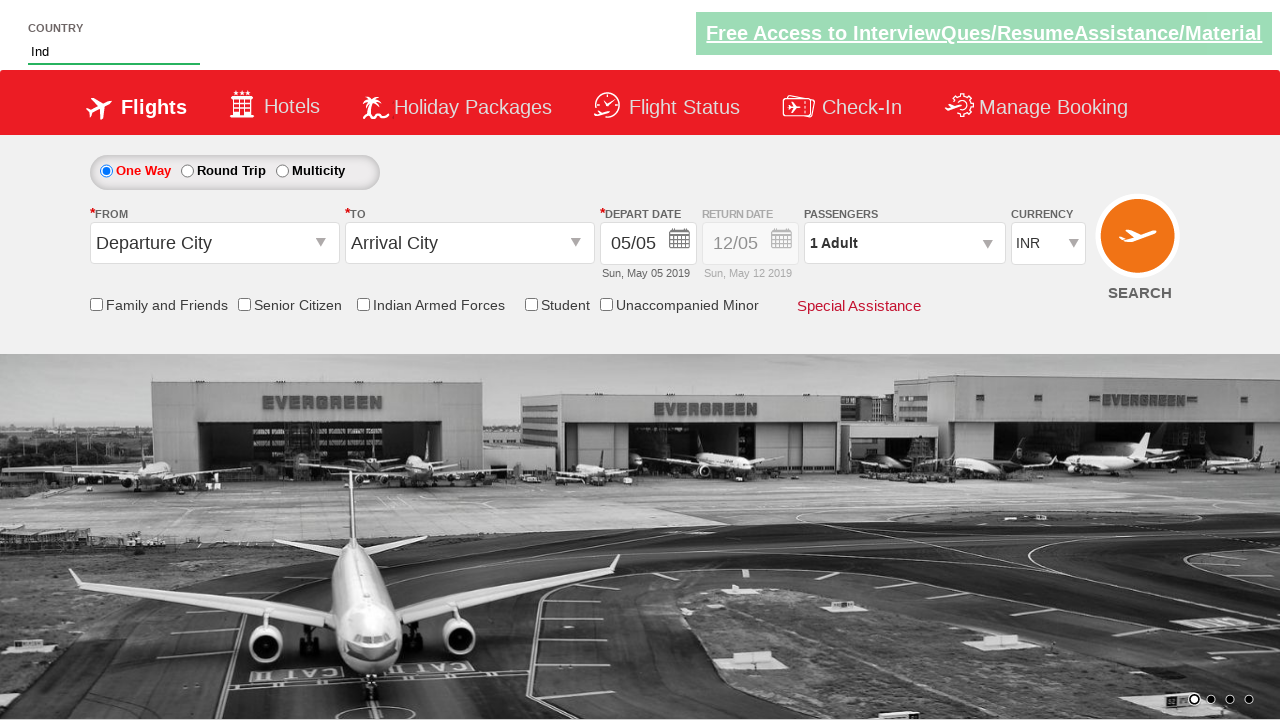

Waited for autocomplete suggestions to appear
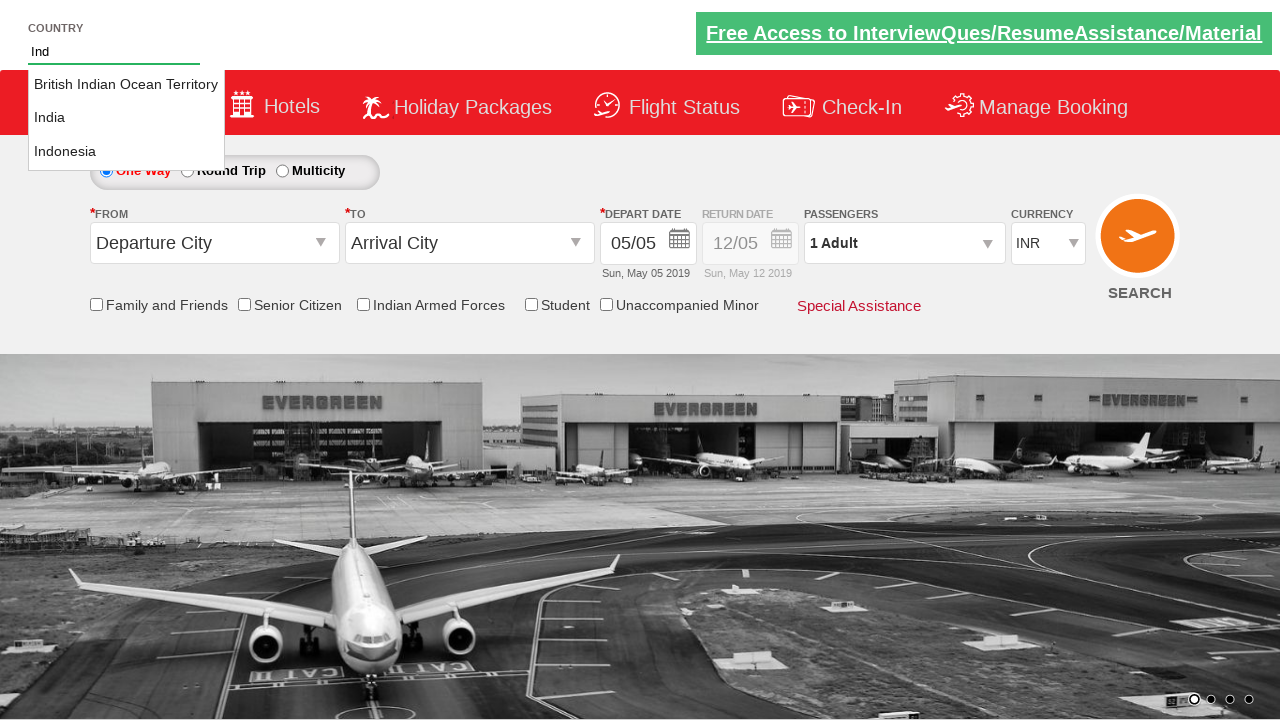

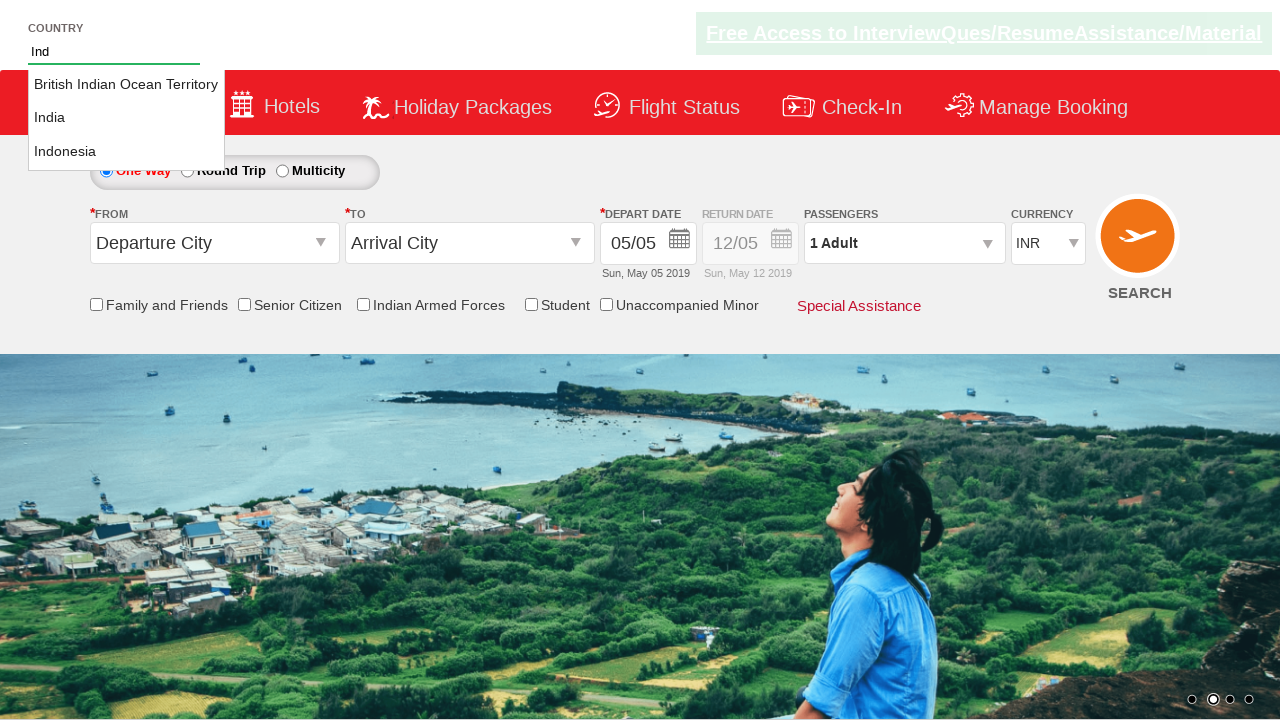